Tests show/hide text functionality by clicking buttons to toggle visibility of a text element on the page.

Starting URL: https://rahulshettyacademy.com/AutomationPractice/

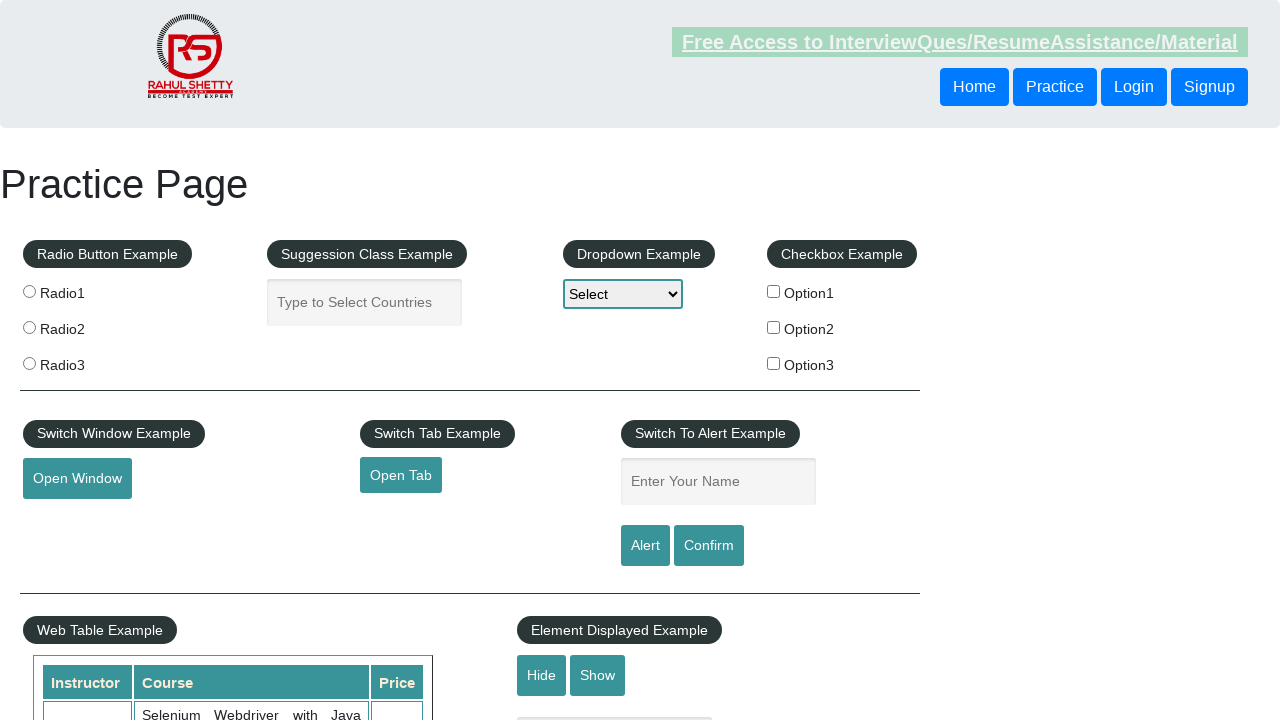

Verified text element is visible initially
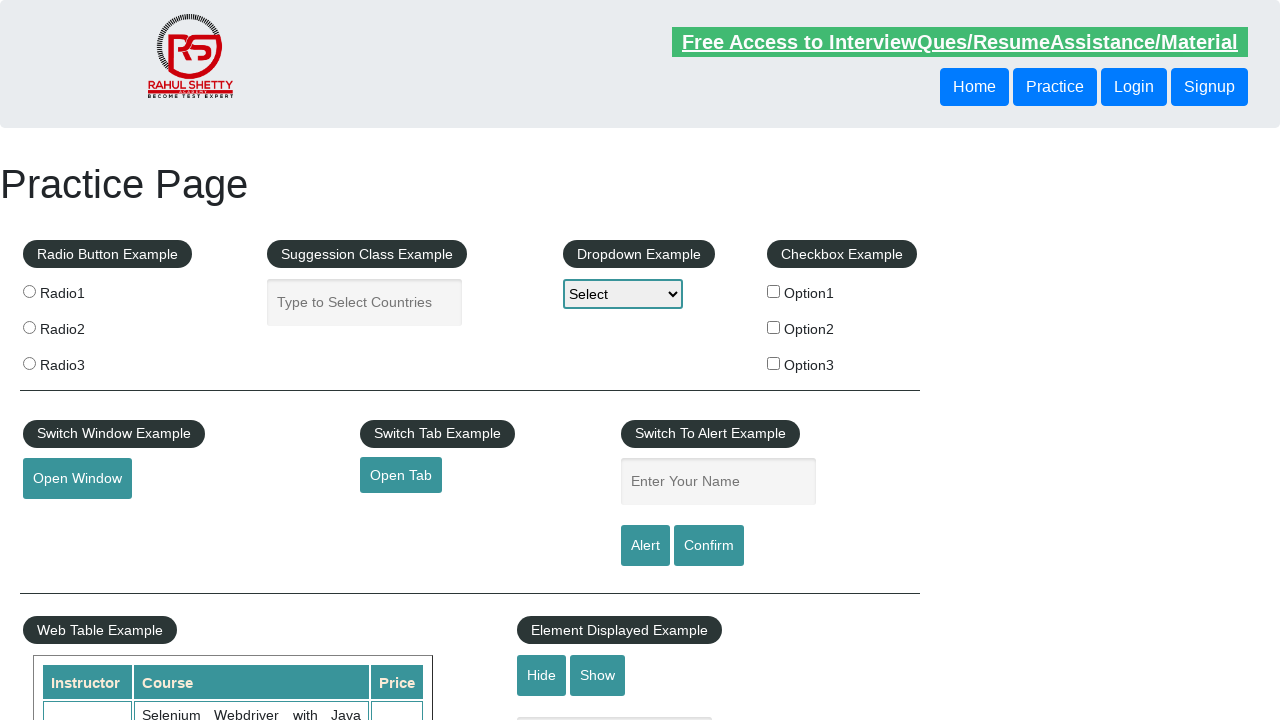

Clicked hide button to toggle text visibility at (542, 675) on #hide-textbox
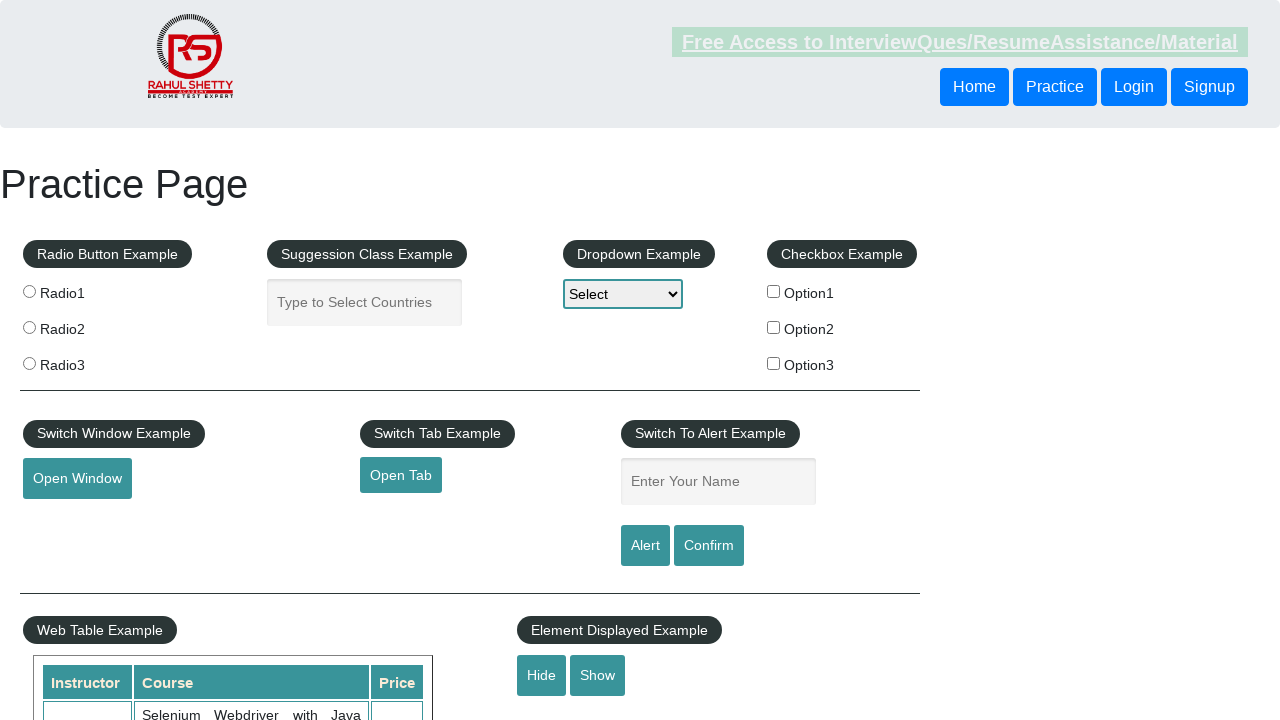

Verified text element is now hidden
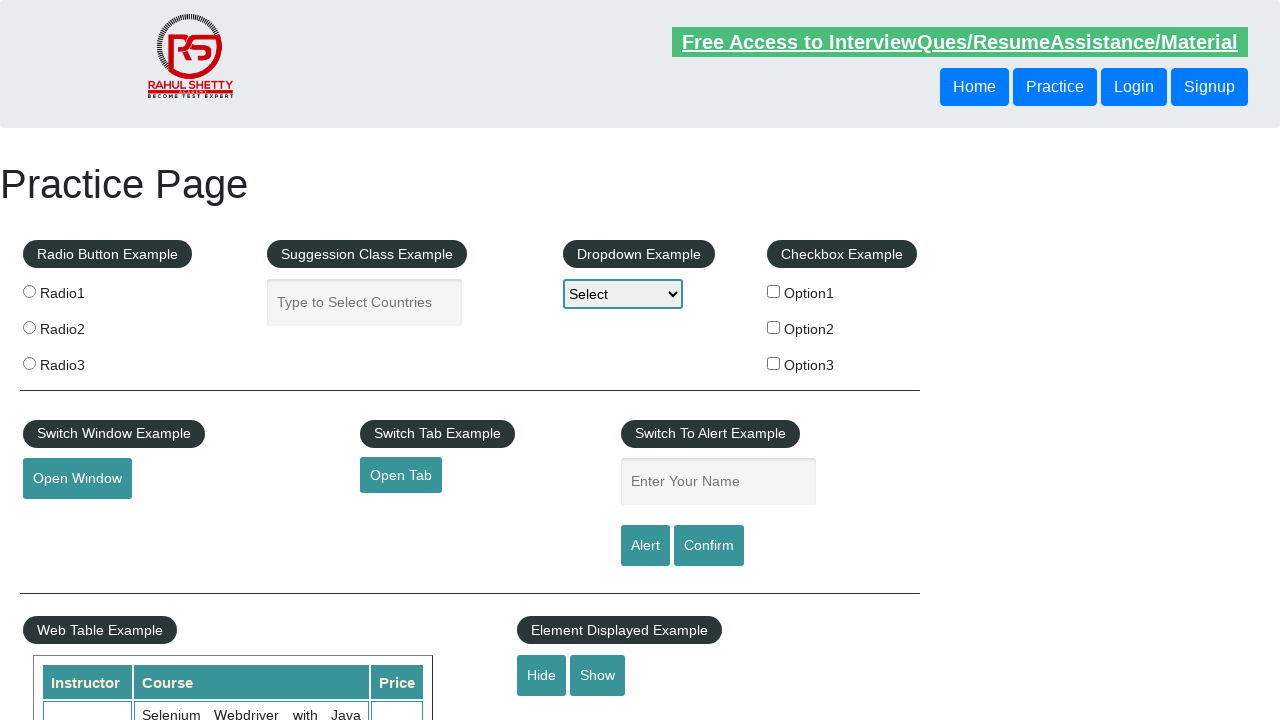

Clicked show button to toggle text visibility at (598, 675) on #show-textbox
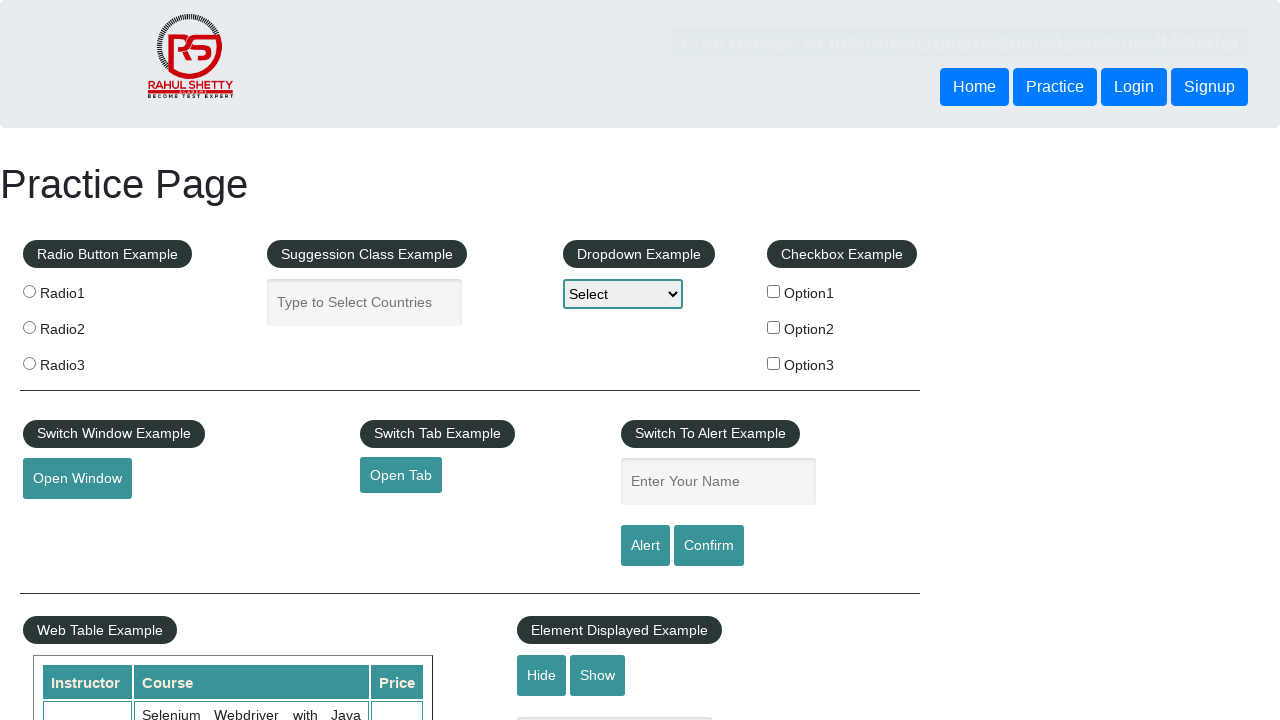

Verified text element is visible again
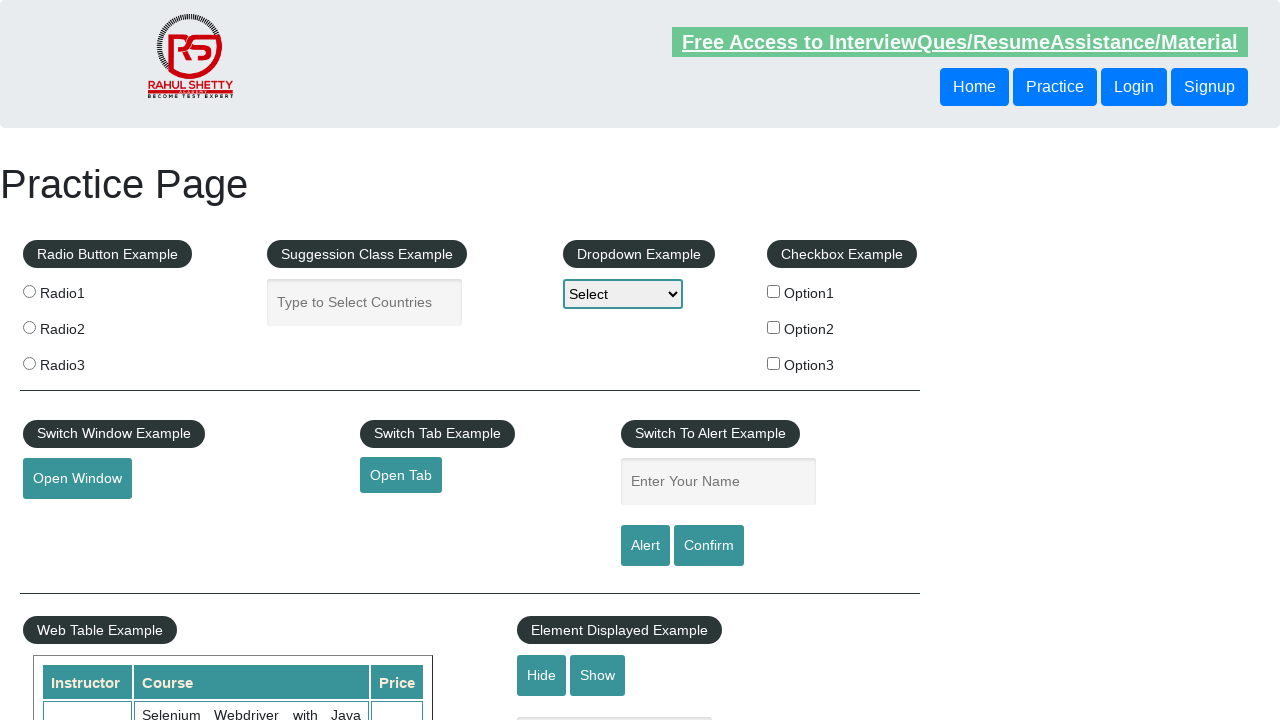

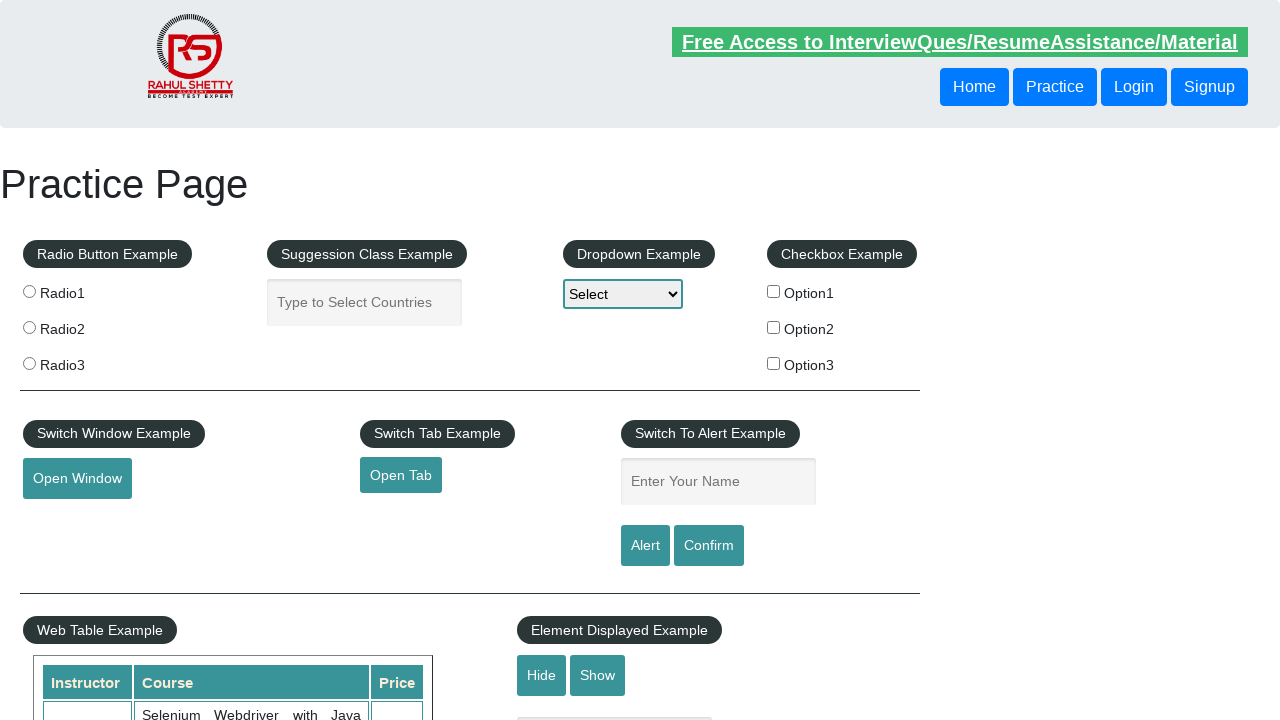